Tests dropdown selection functionality on OrangeHRM trial signup form by selecting a country from the dropdown menu

Starting URL: https://www.orangehrm.com/orangehrm-30-day-trial

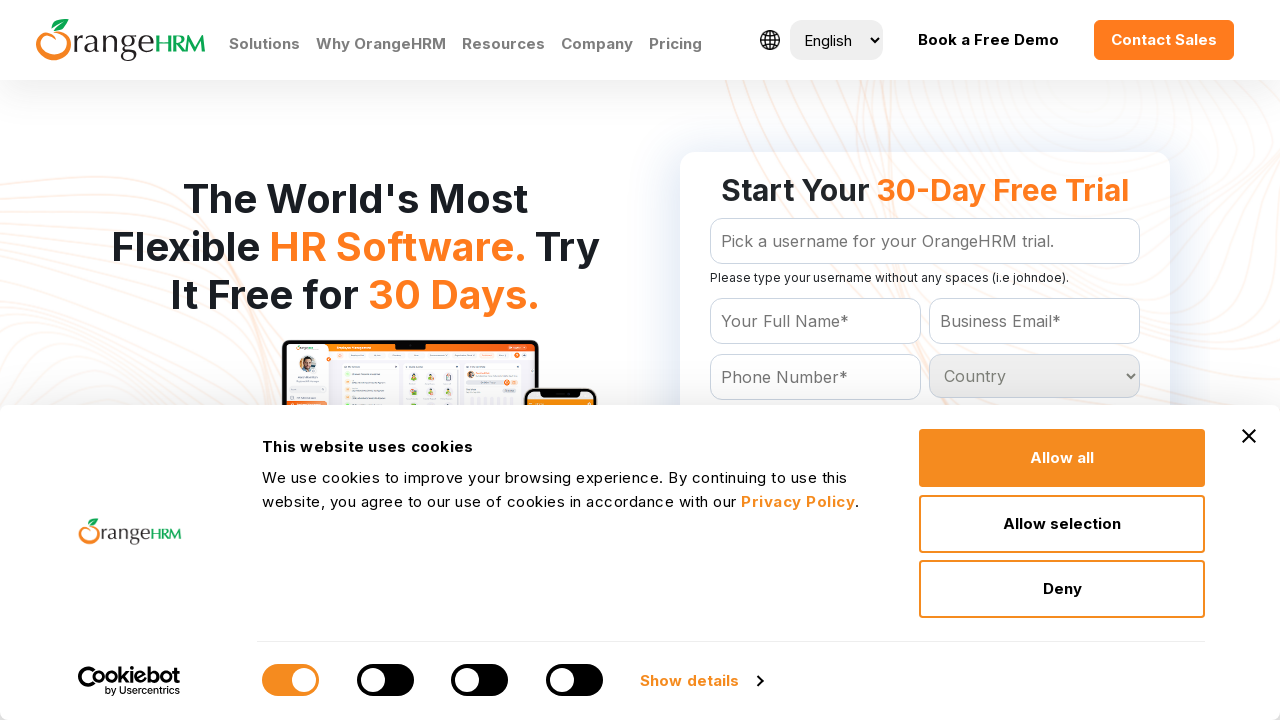

Navigated to OrangeHRM 30-day trial signup form
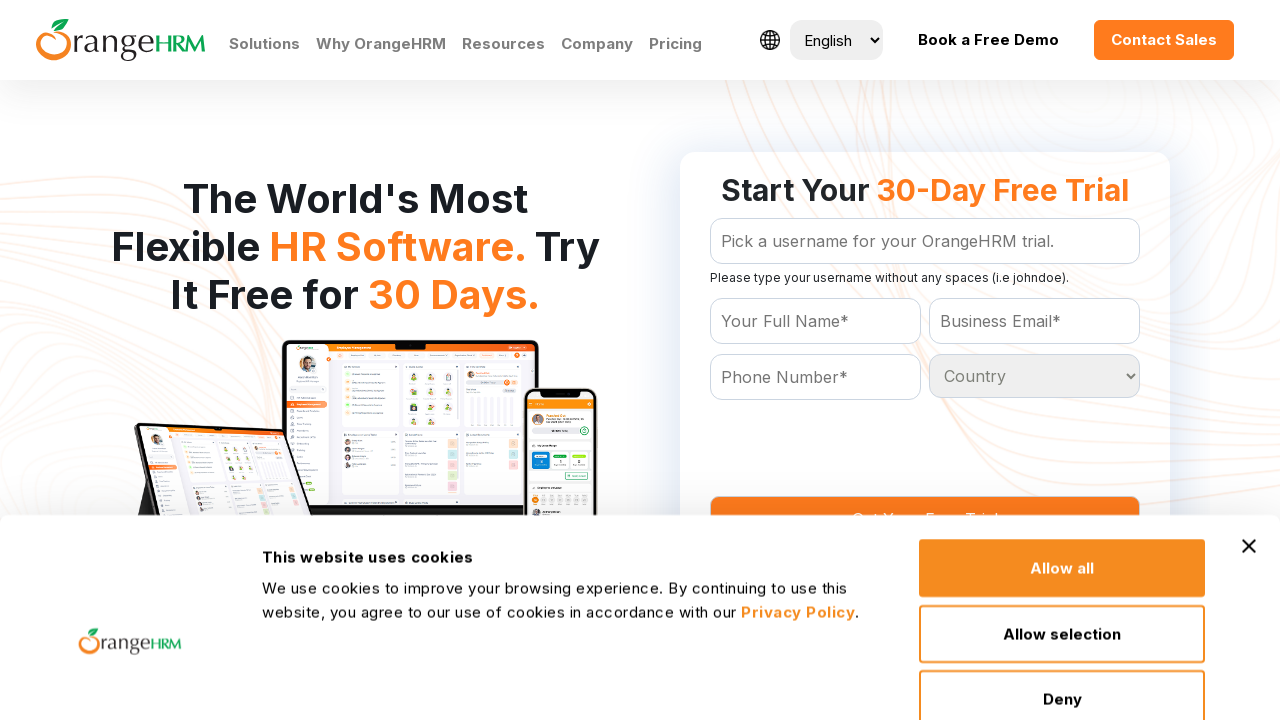

Selected 'North Korea' from the country dropdown menu on #Form_getForm_Country
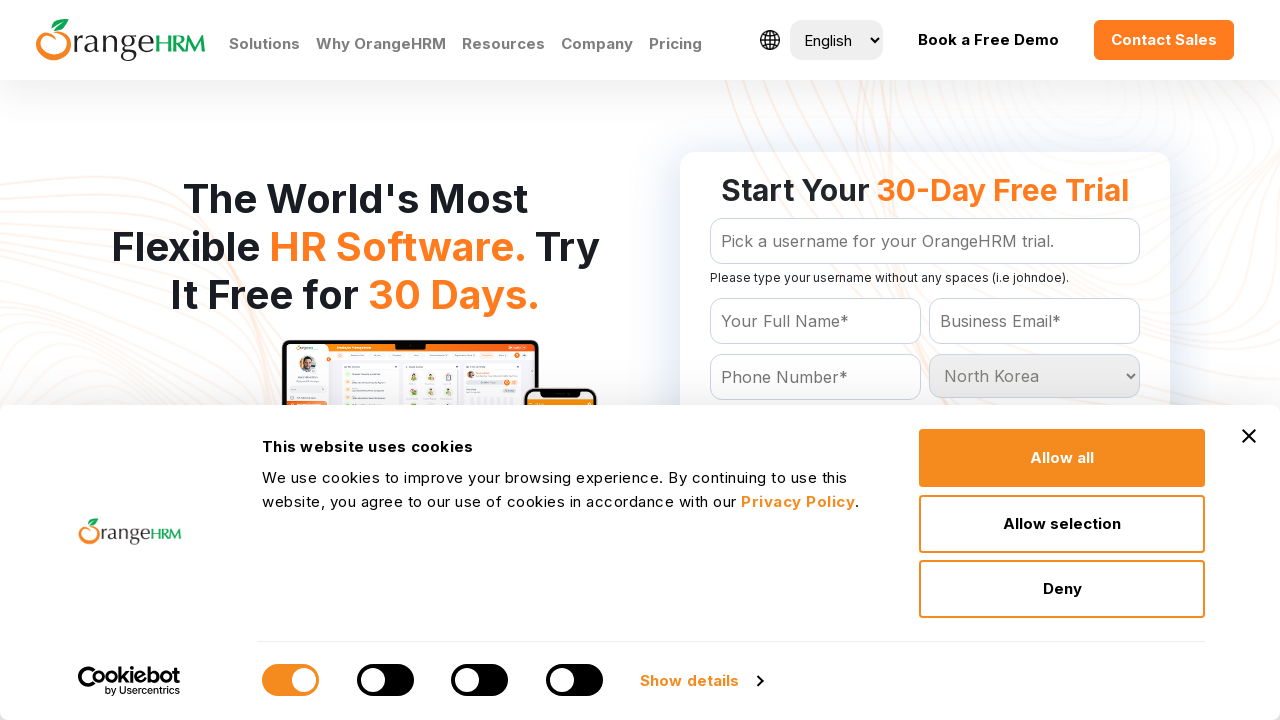

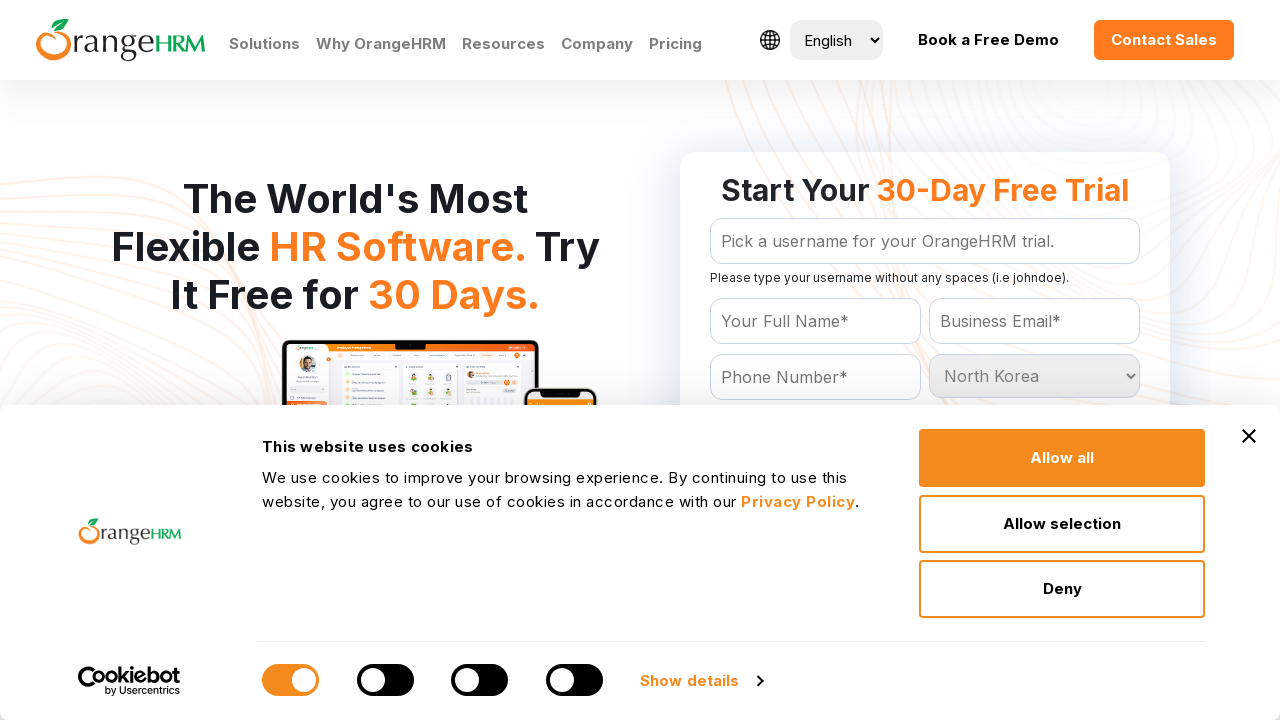